Tests iframe interaction by switching to an iframe, typing text in an input field, switching back to default content, clicking a Bold button, and handling the resulting alert

Starting URL: https://claruswaysda.github.io/iframe.html

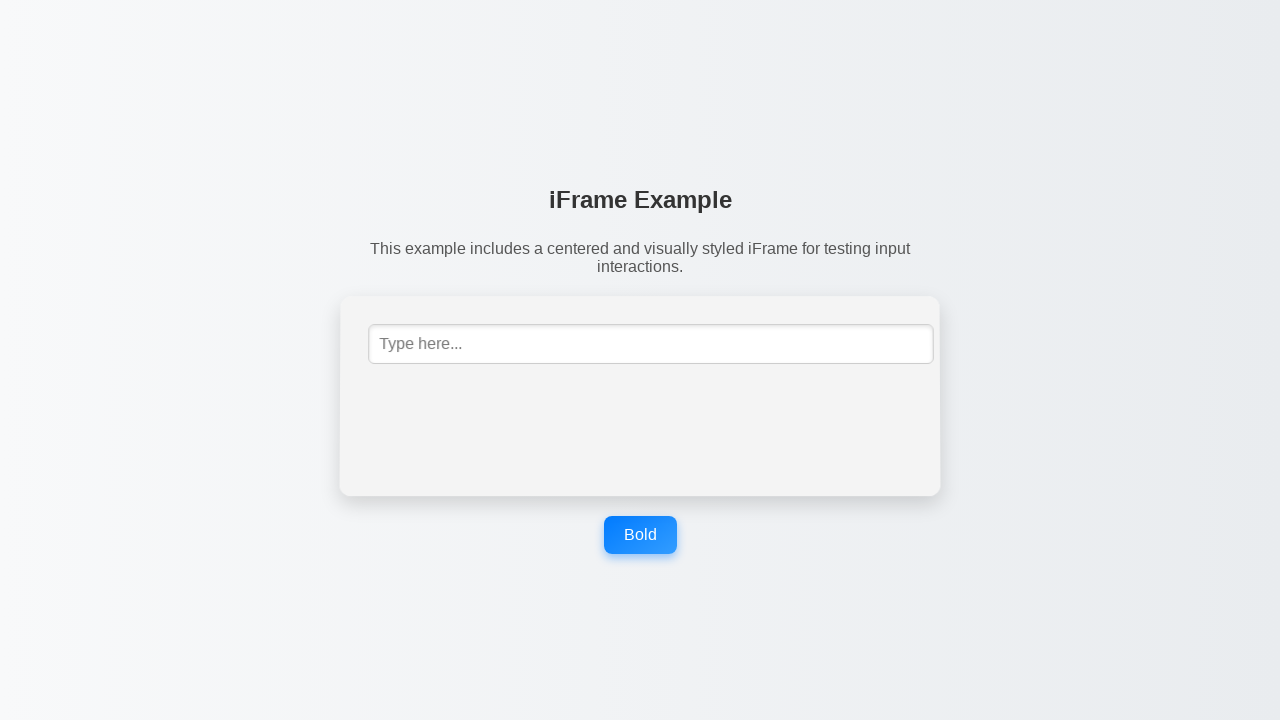

Navigated to iframe test page
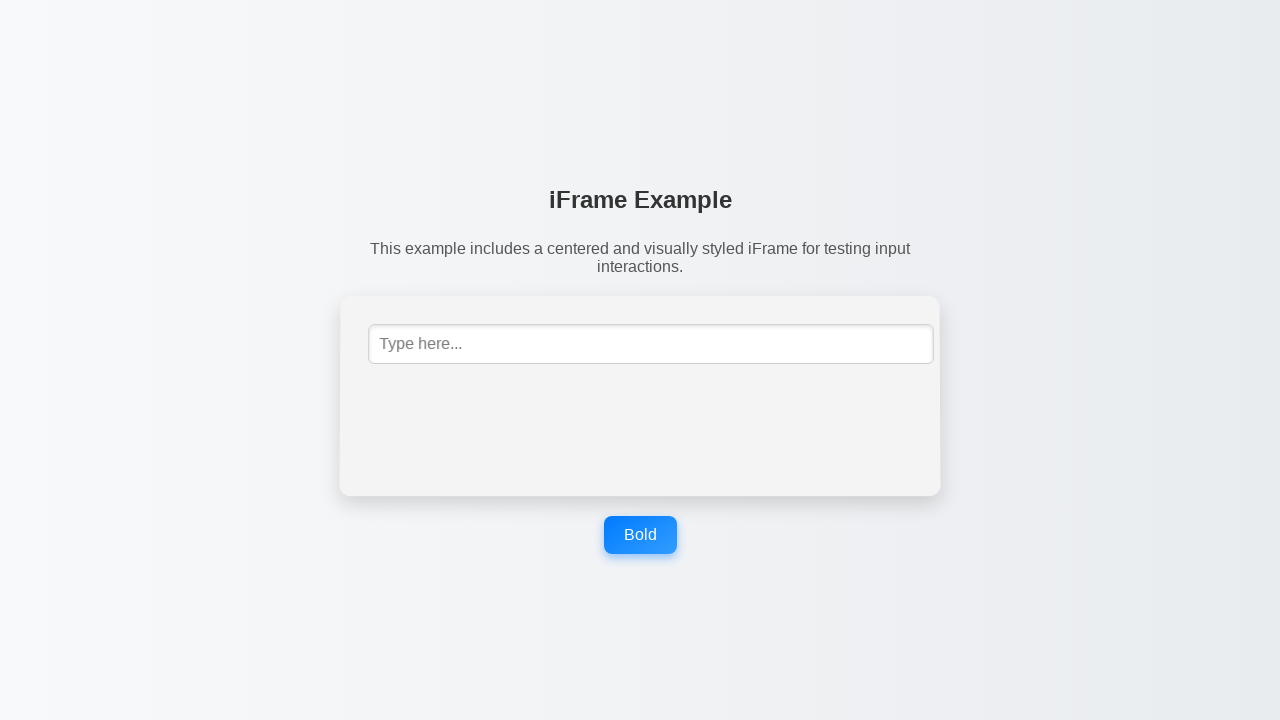

Located iframe with id 'mce_0_ifr'
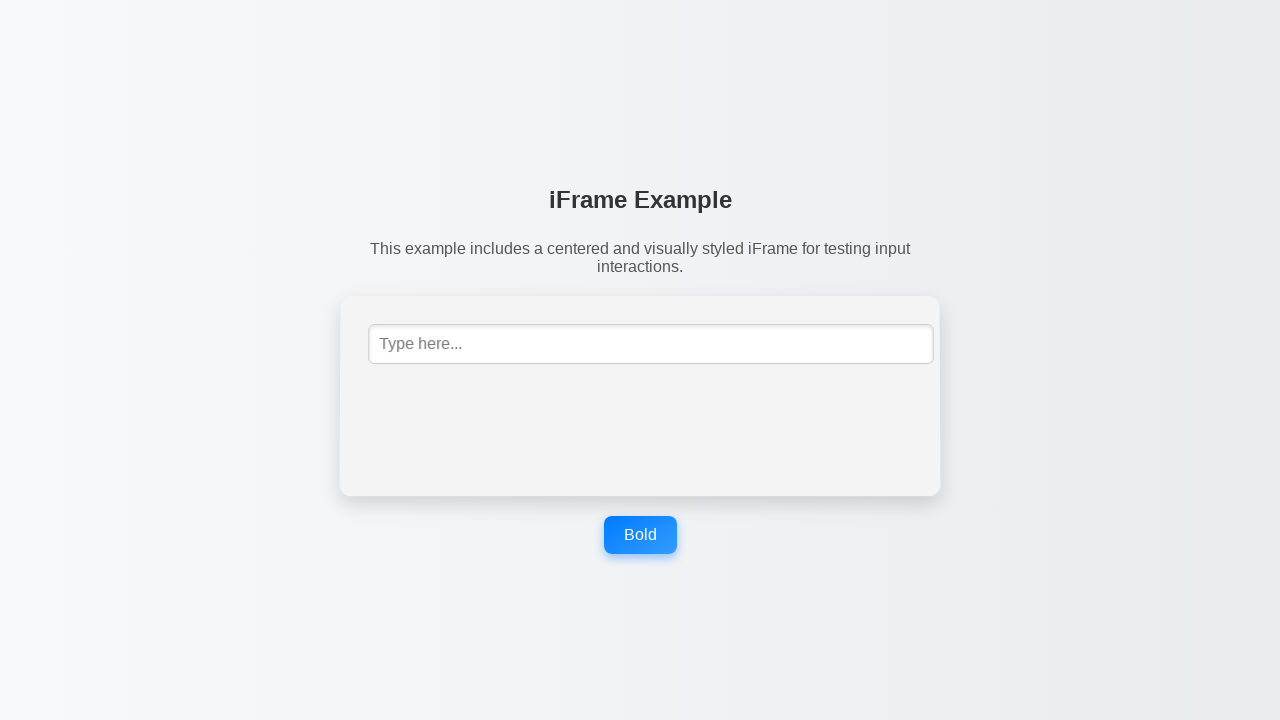

Typed 'Hello' in input field within iframe on #mce_0_ifr >> internal:control=enter-frame >> input[placeholder='Type here...']
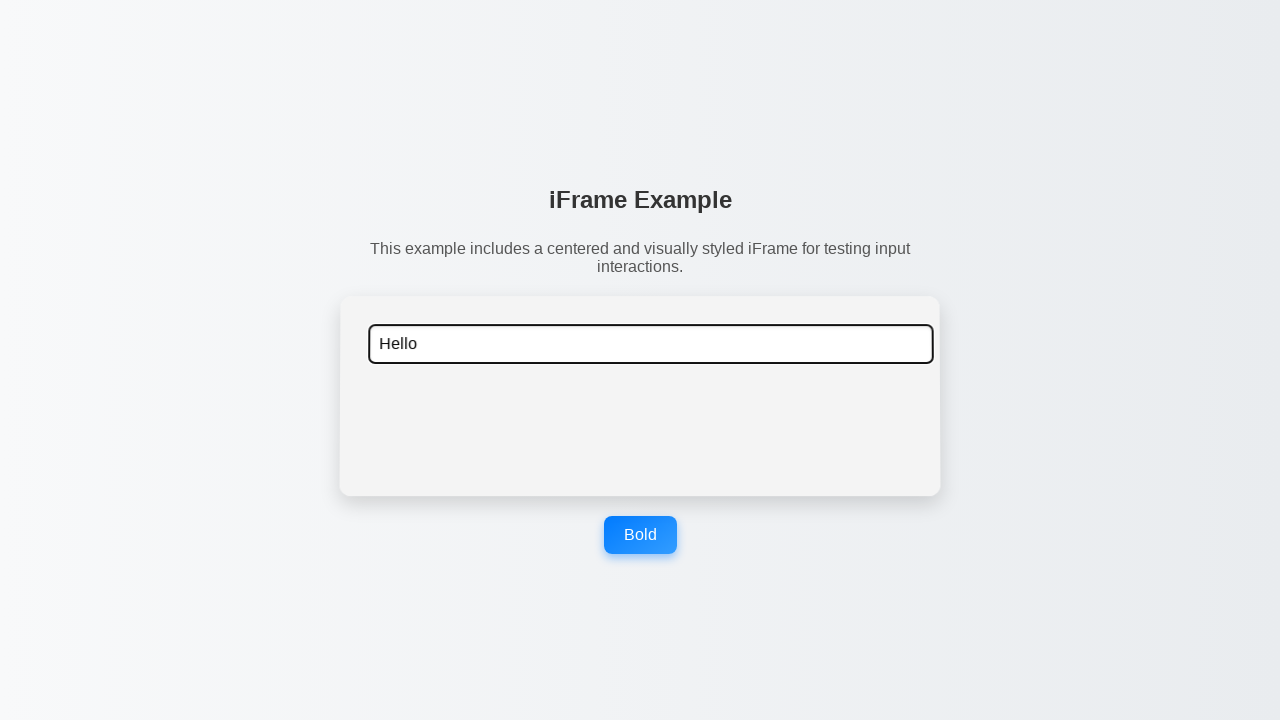

Clicked Bold button in default content at (640, 535) on button:has-text('Bold')
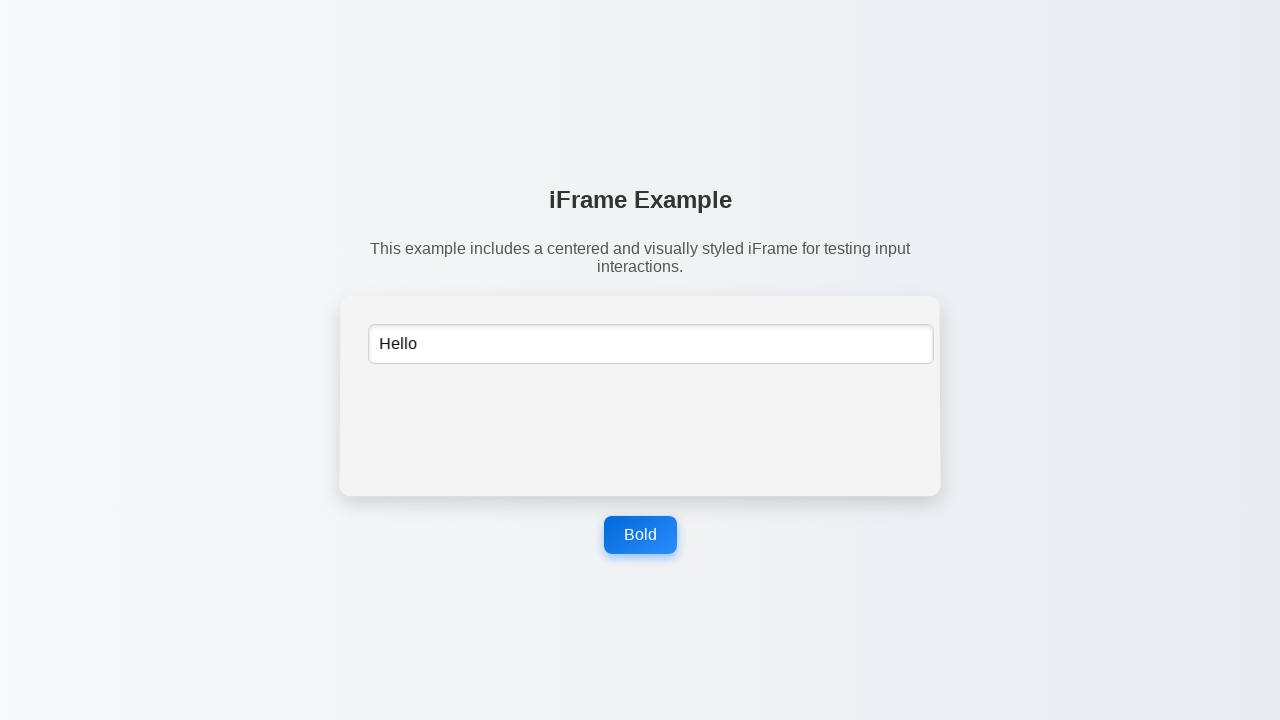

Set up dialog handler to accept alerts
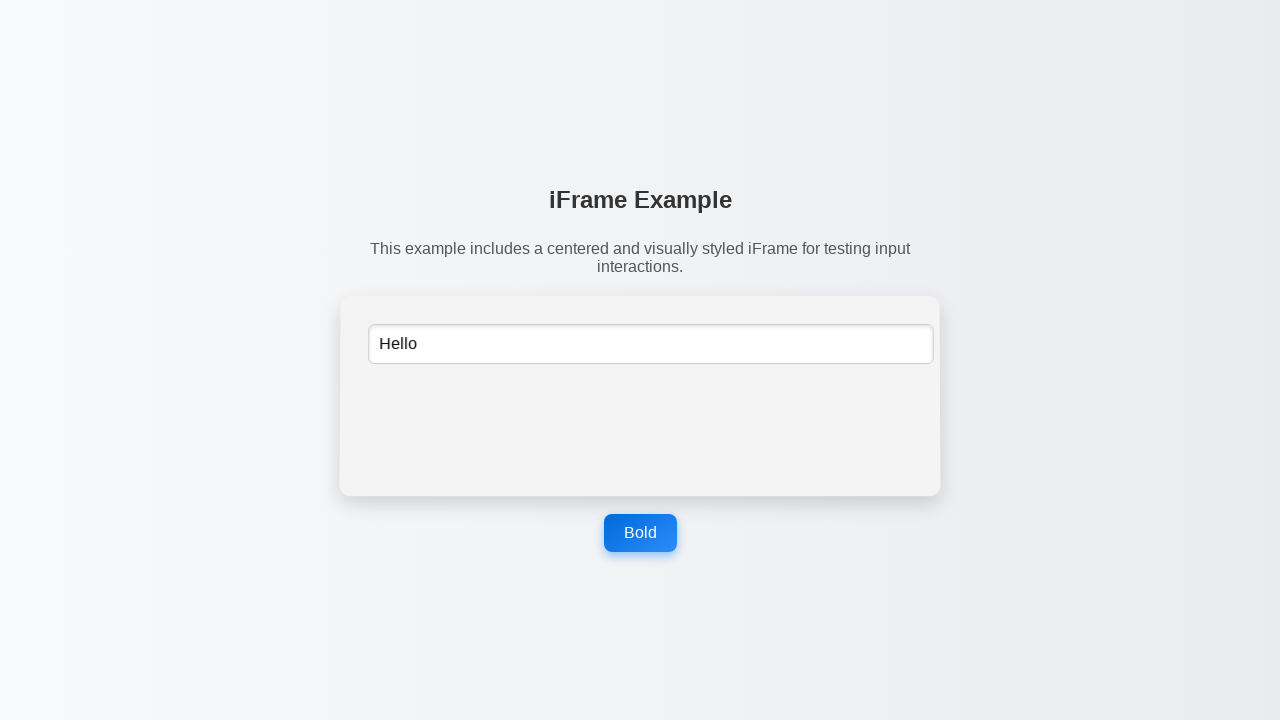

Waited 500ms for alert to appear and be handled
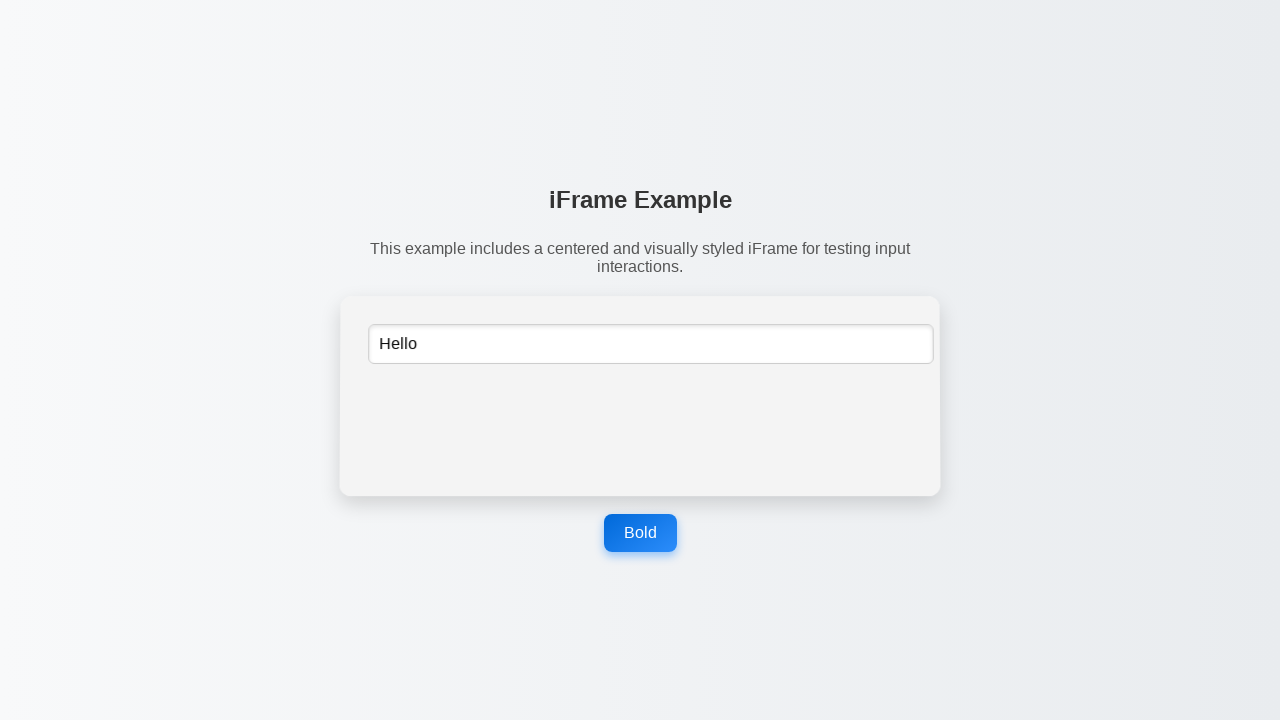

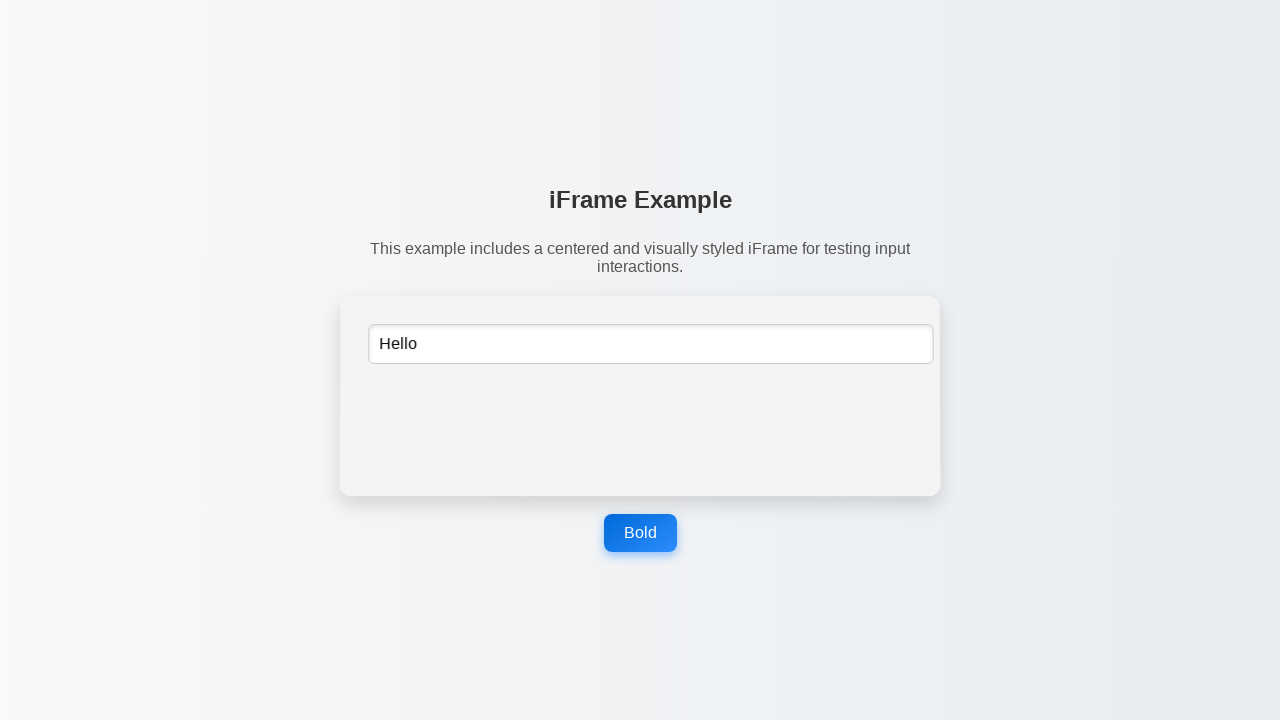